Tests different types of mouse clicks including single click, double click, and right click on demo buttons

Starting URL: http://sahitest.com/demo/clicks.htm

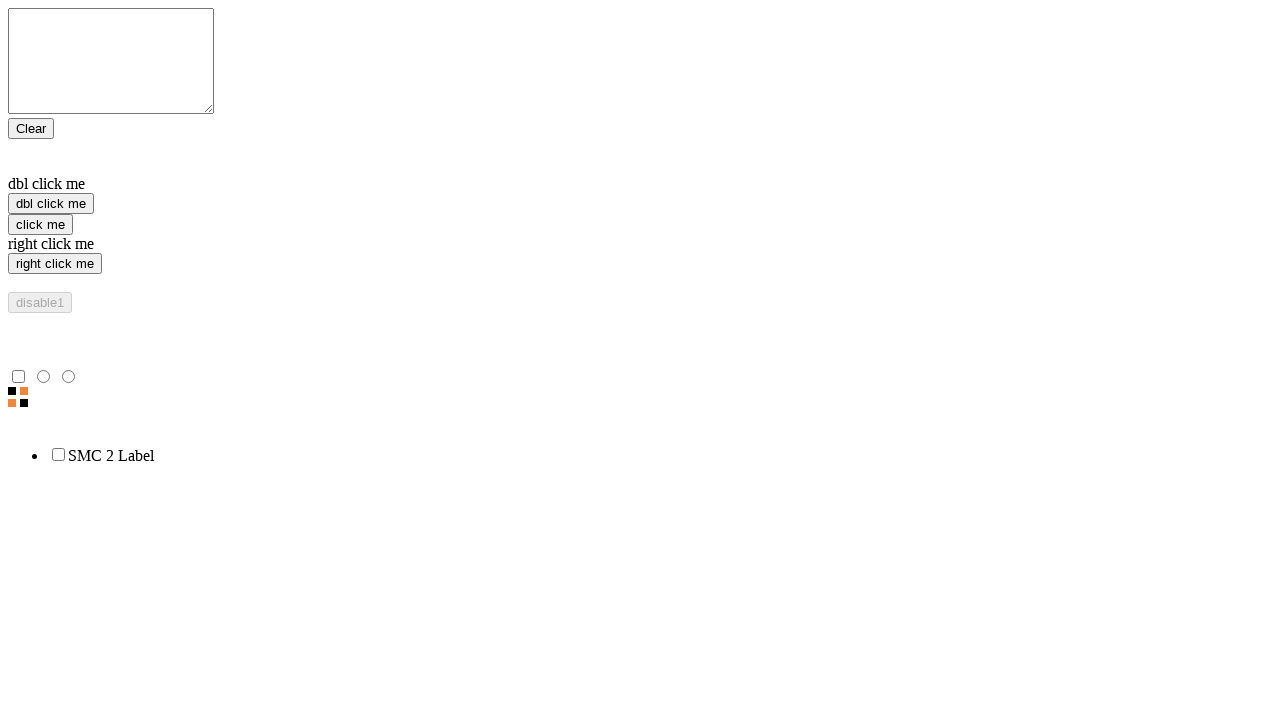

Navigated to clicks demo page
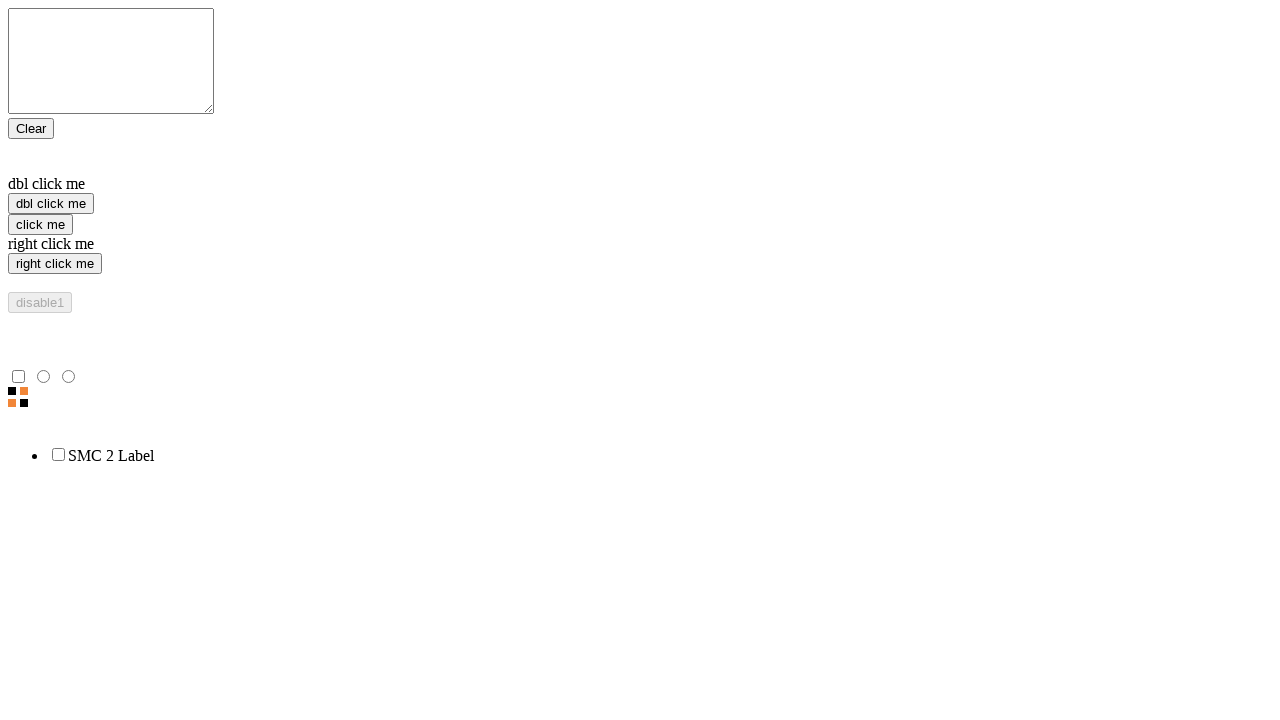

Located single click button element
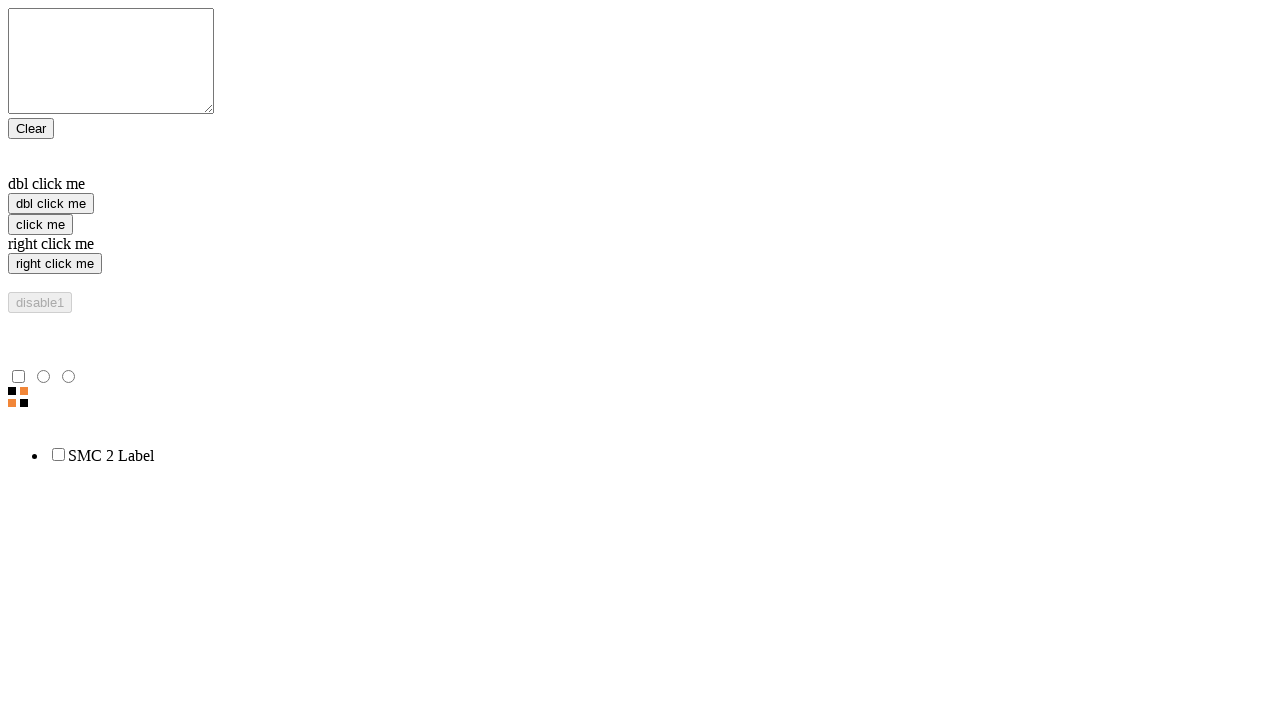

Located double click button element
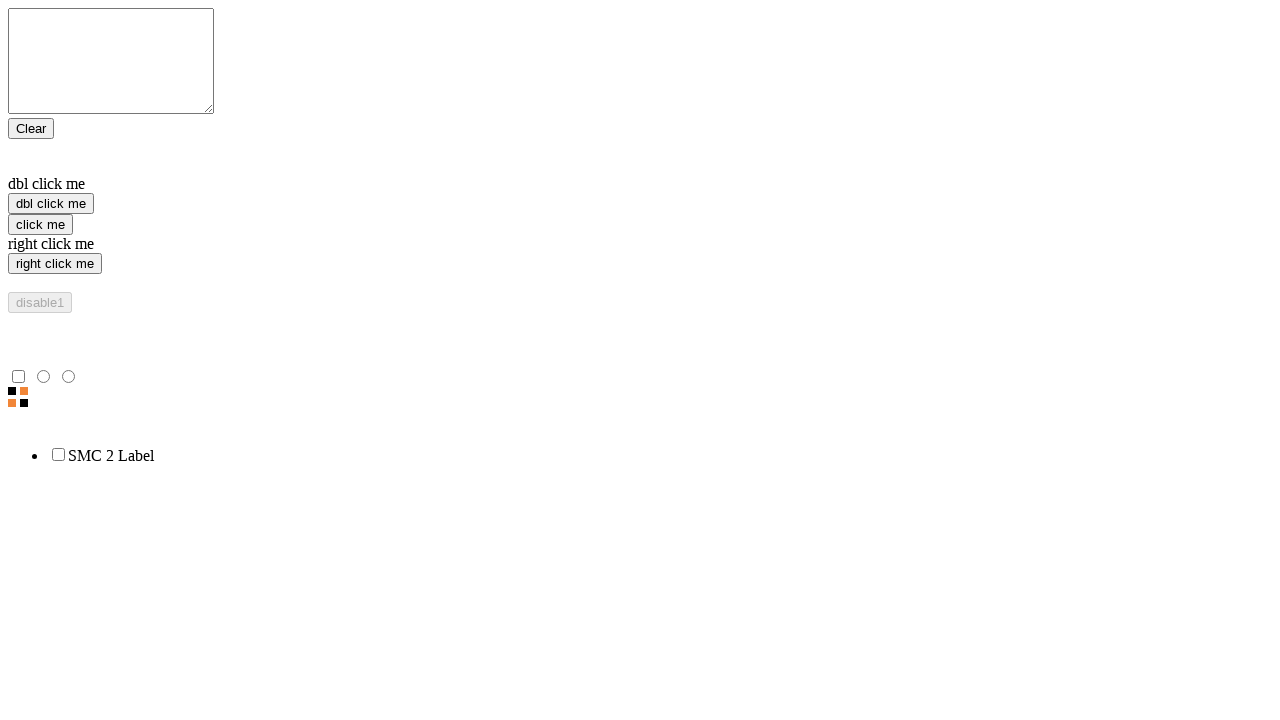

Located right click button element
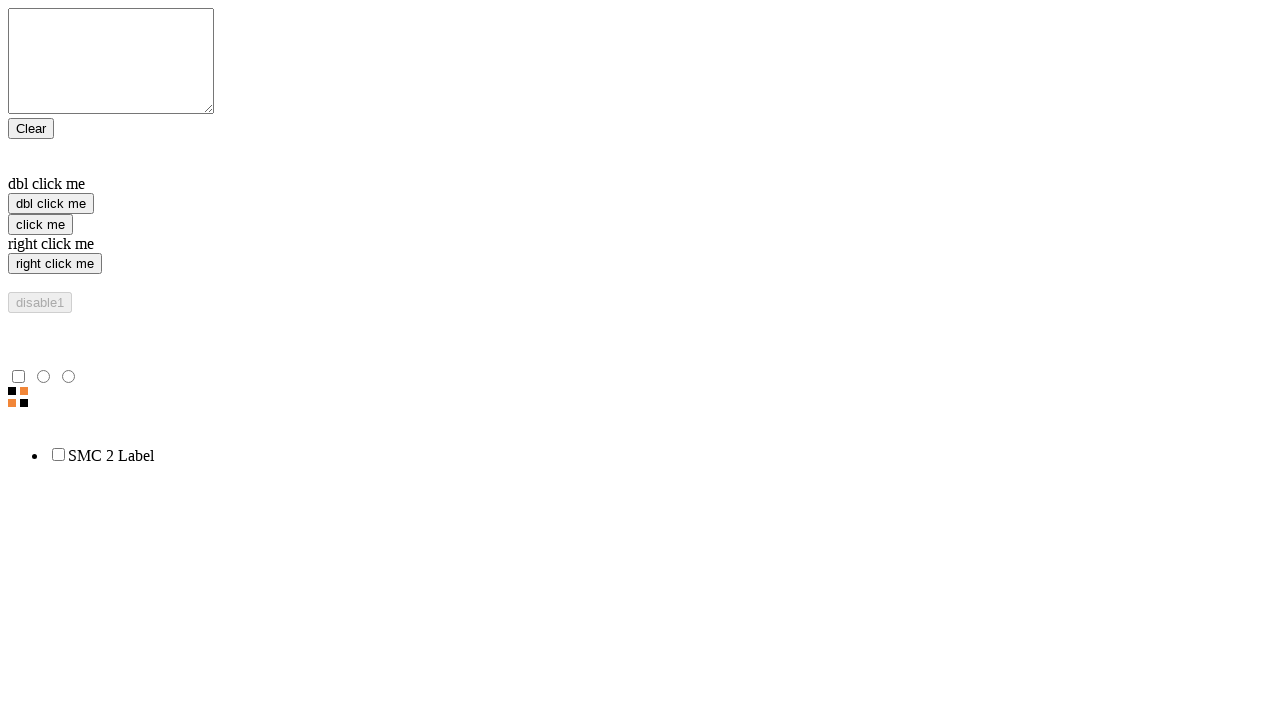

Performed single click on 'click me' button at (40, 224) on xpath=//input[@value="click me"]
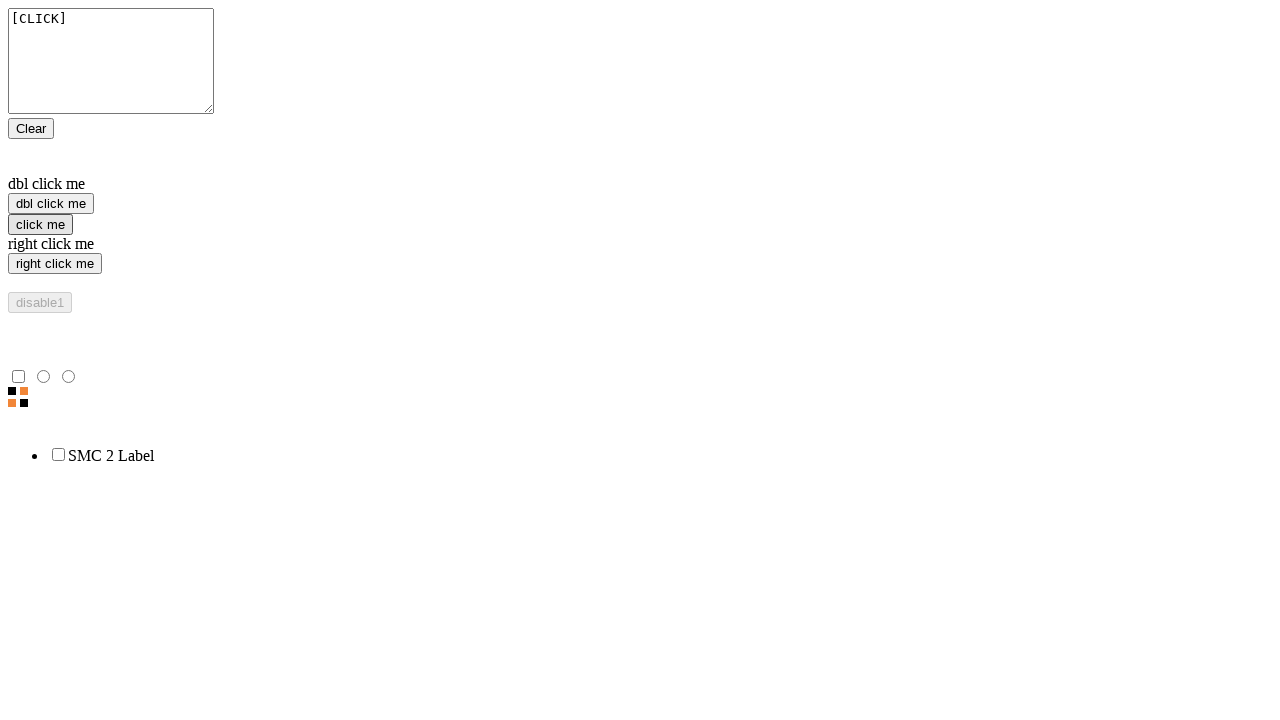

Performed right click on 'right click me' button at (55, 264) on xpath=//input[@value="right click me"]
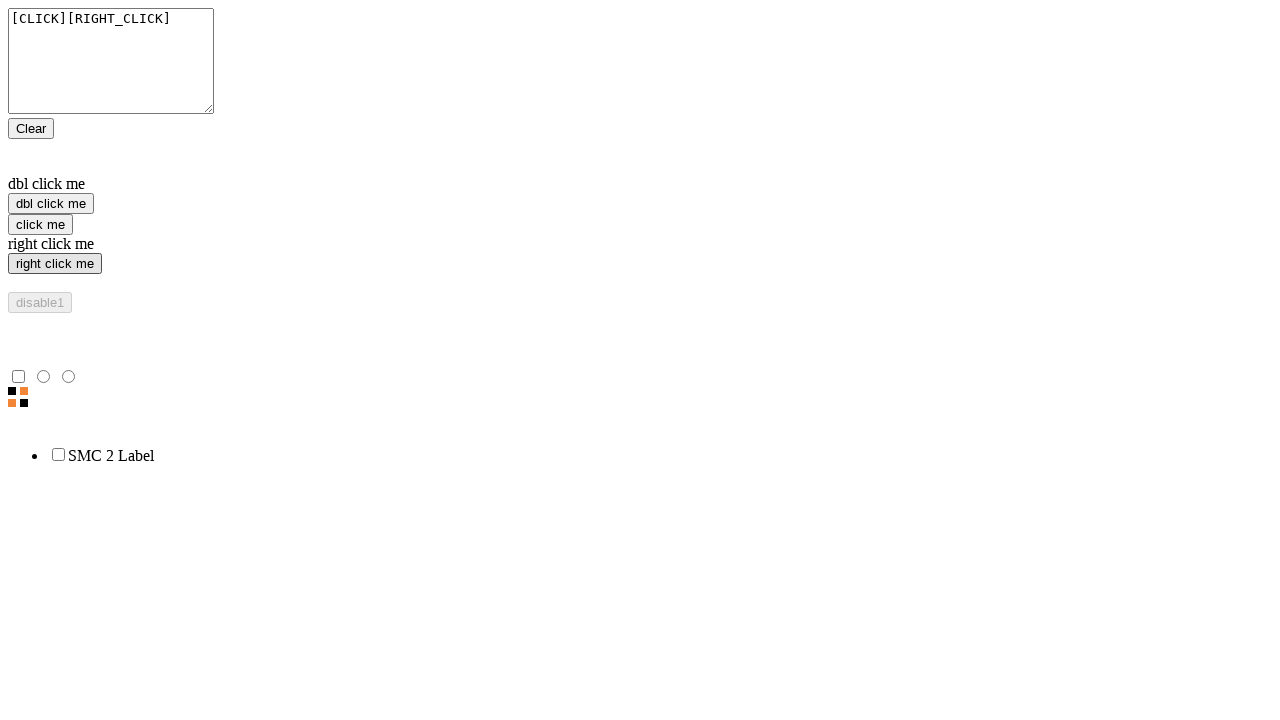

Performed double click on 'dbl click me' button at (51, 204) on xpath=//input[@value="dbl click me"]
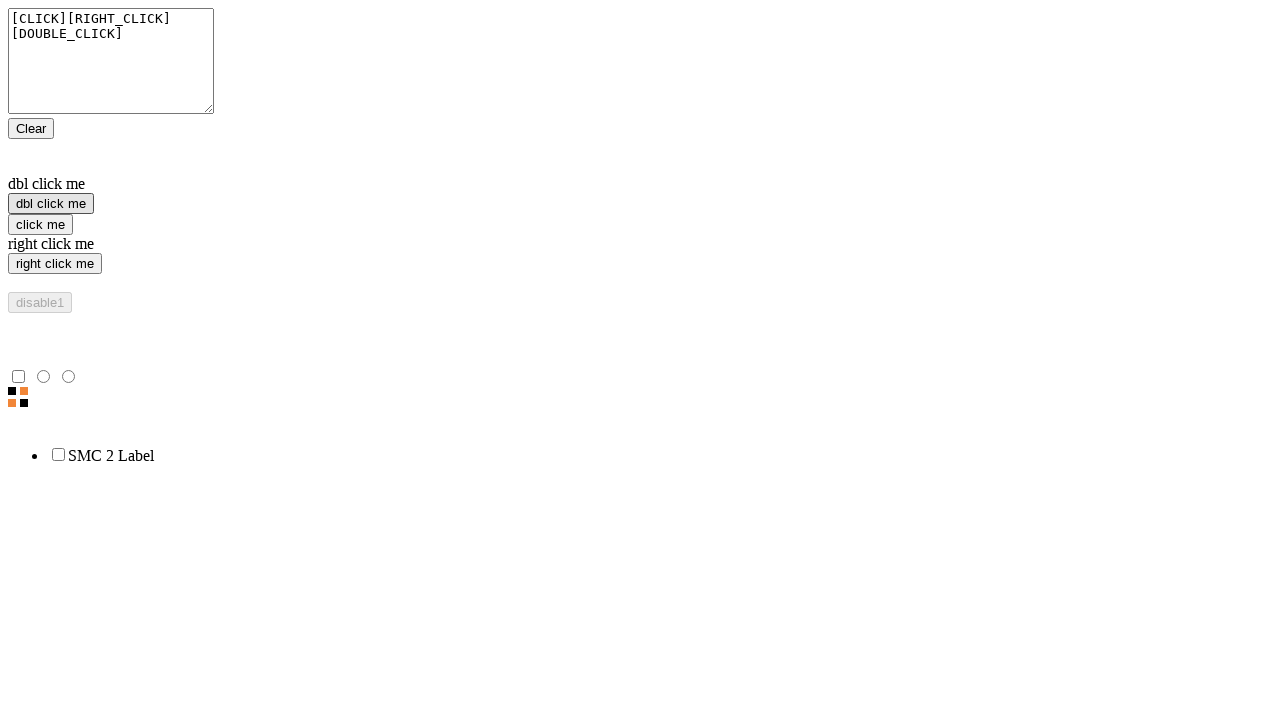

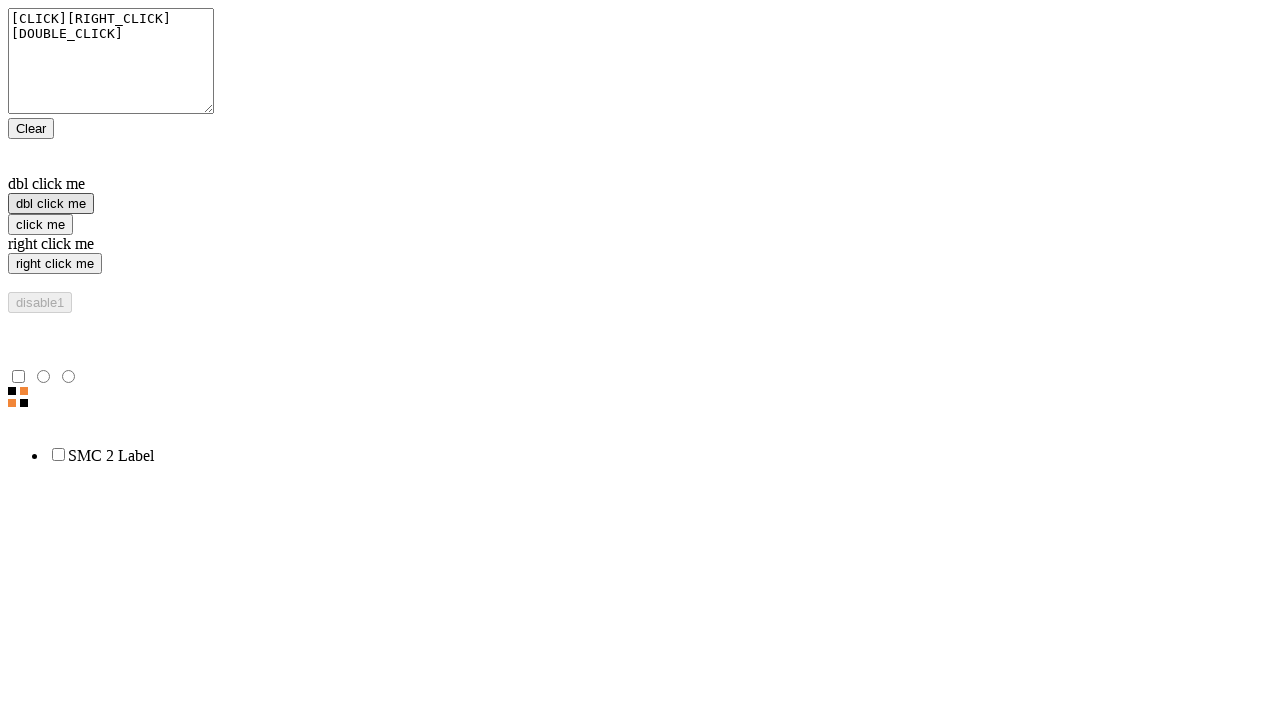